Tests Shadow DOM handling by navigating to a books PWA application and filling a search input field within a shadow DOM element, then verifying the books description is visible.

Starting URL: https://books-pwakit.appspot.com/

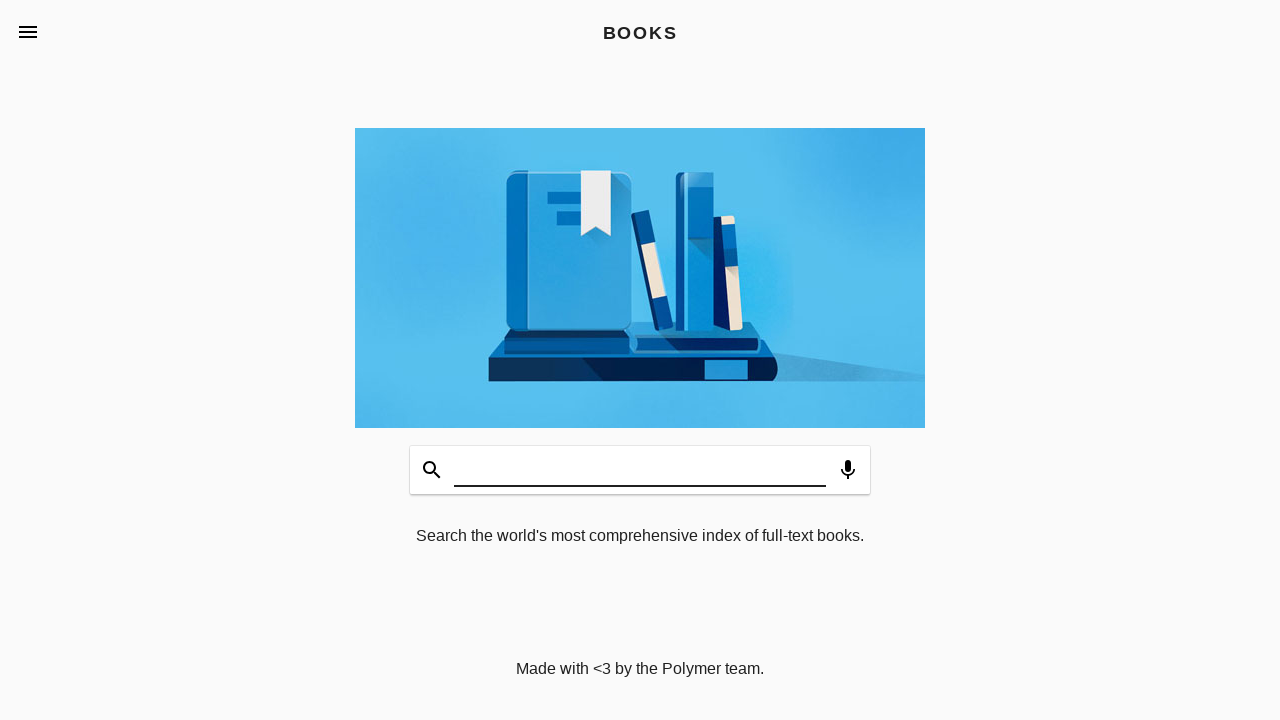

Filled search input field within shadow DOM with 'Test Books' on book-app[apptitle='BOOKS'] #input
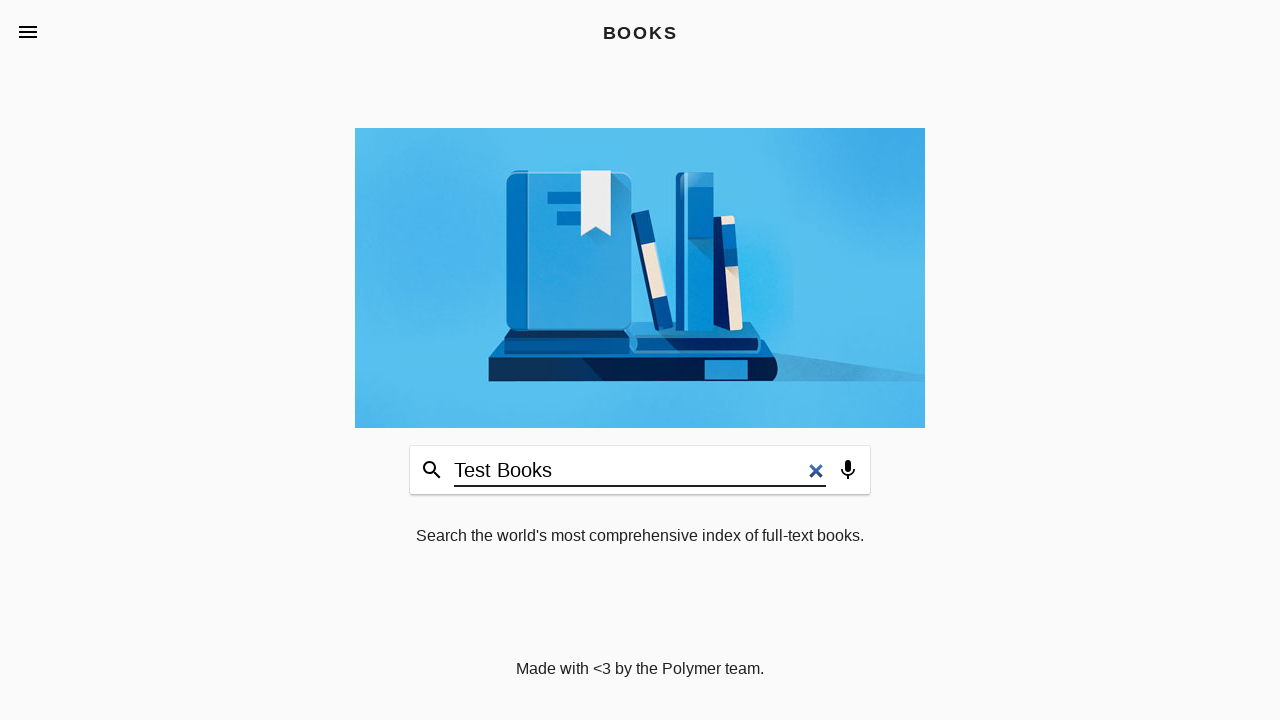

Books description element is visible after search
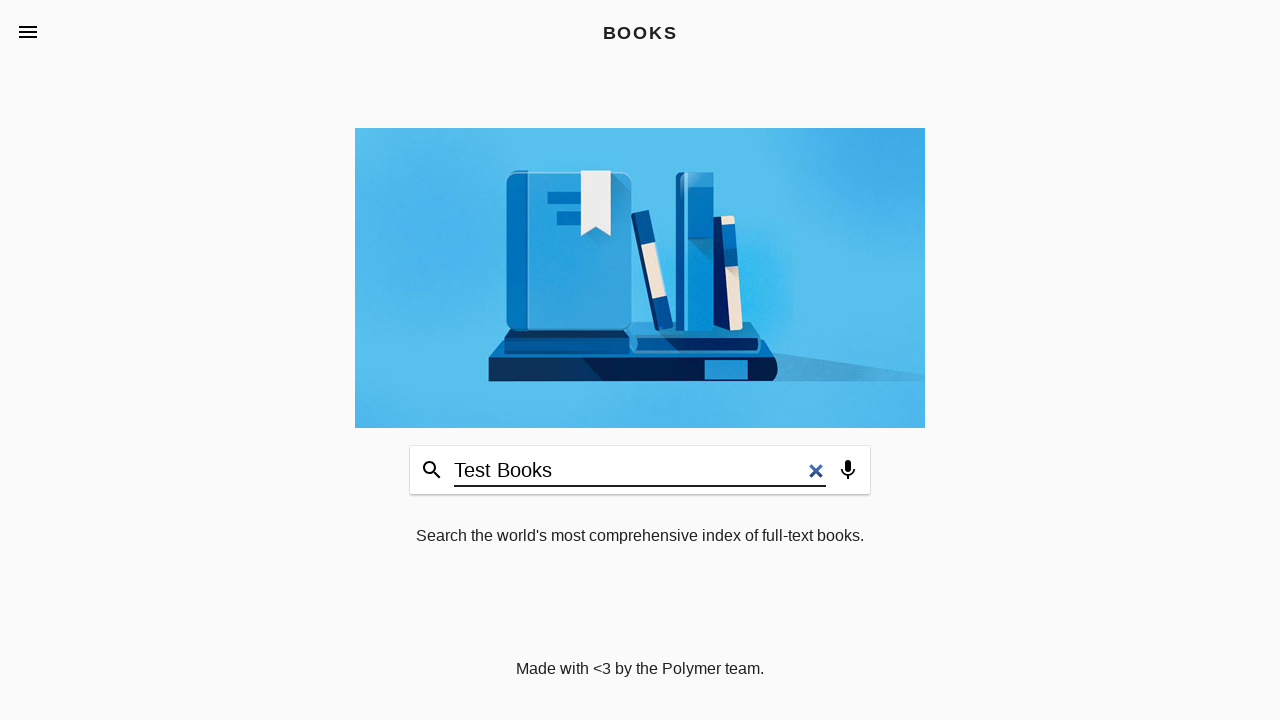

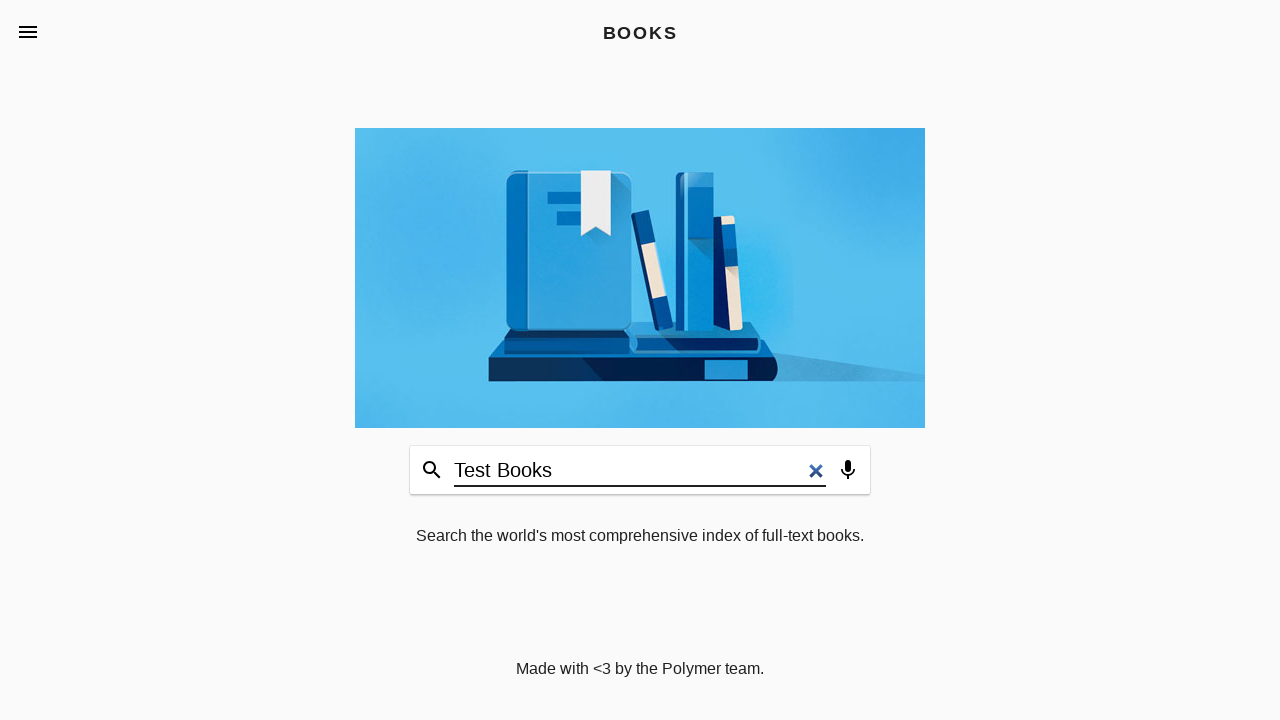